Tests navigation to the Song Lyrics submenu by clicking the lyrics link and verifying the browser navigates to the correct URL.

Starting URL: https://www.99-bottles-of-beer.net/

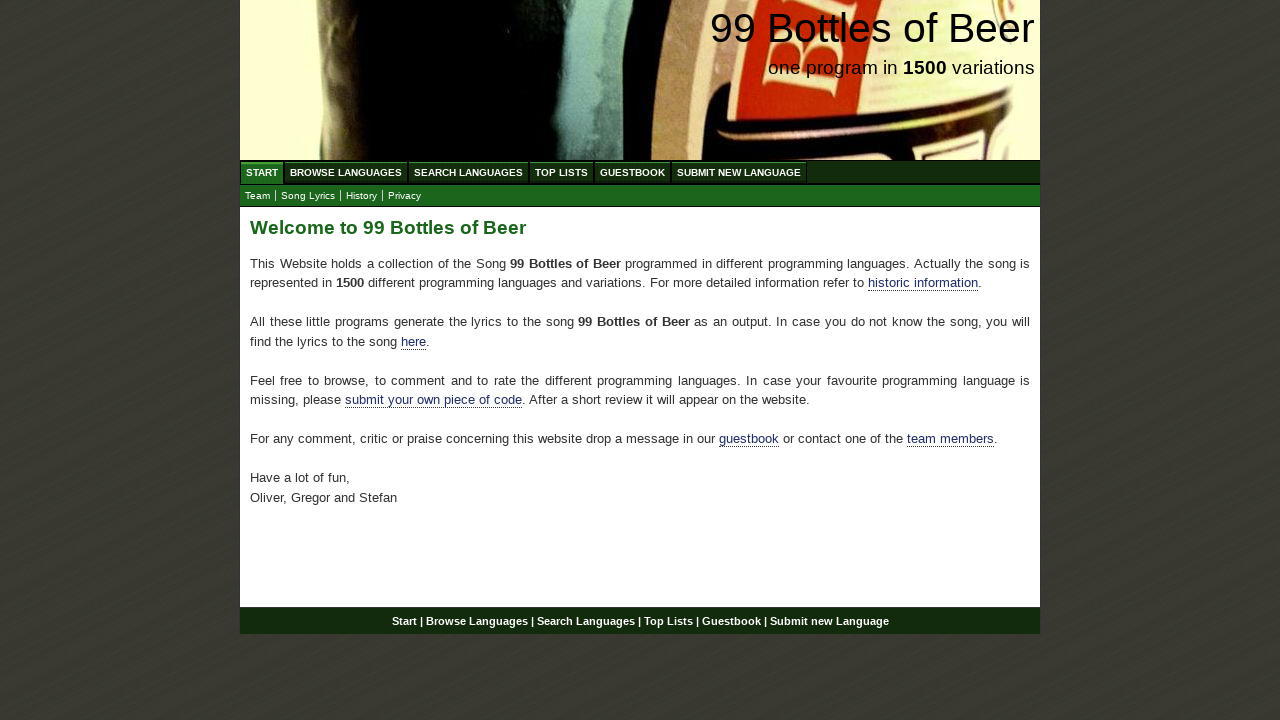

Clicked on 'Song Lyrics' submenu link at (308, 196) on xpath=//ul[@id='submenu']/li/a[@href='lyrics.html']
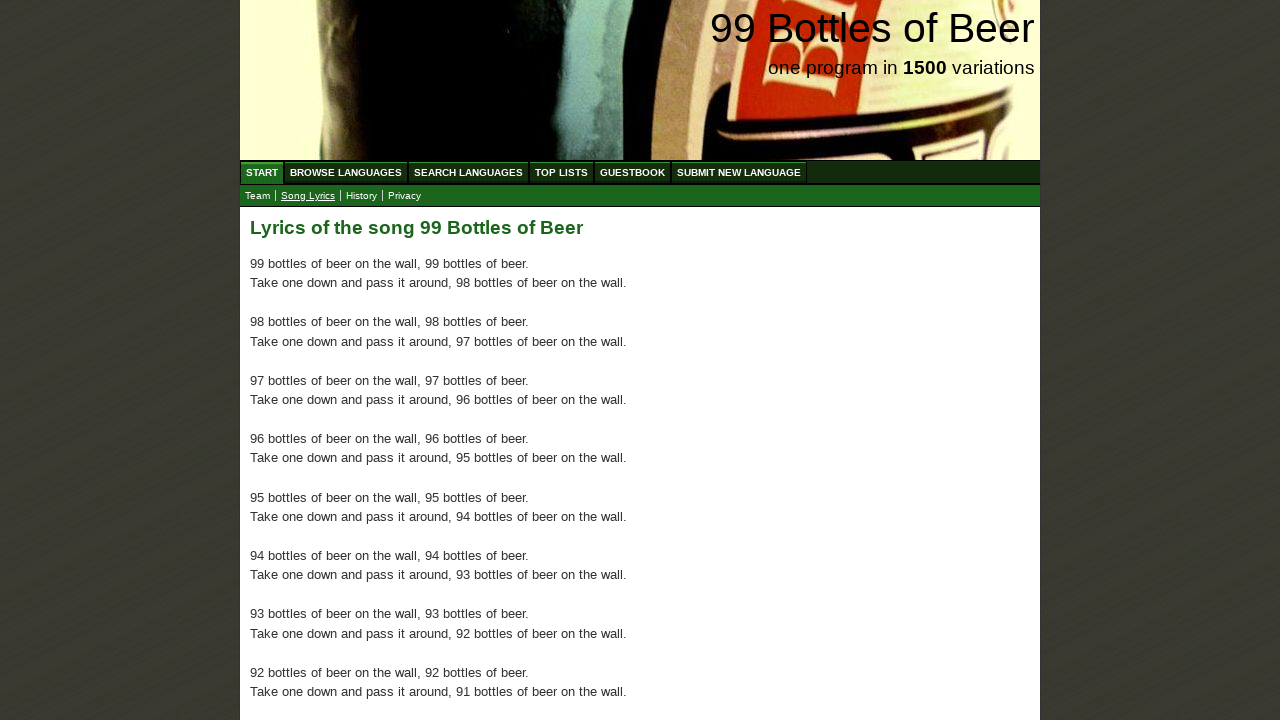

Waited for navigation to lyrics.html URL
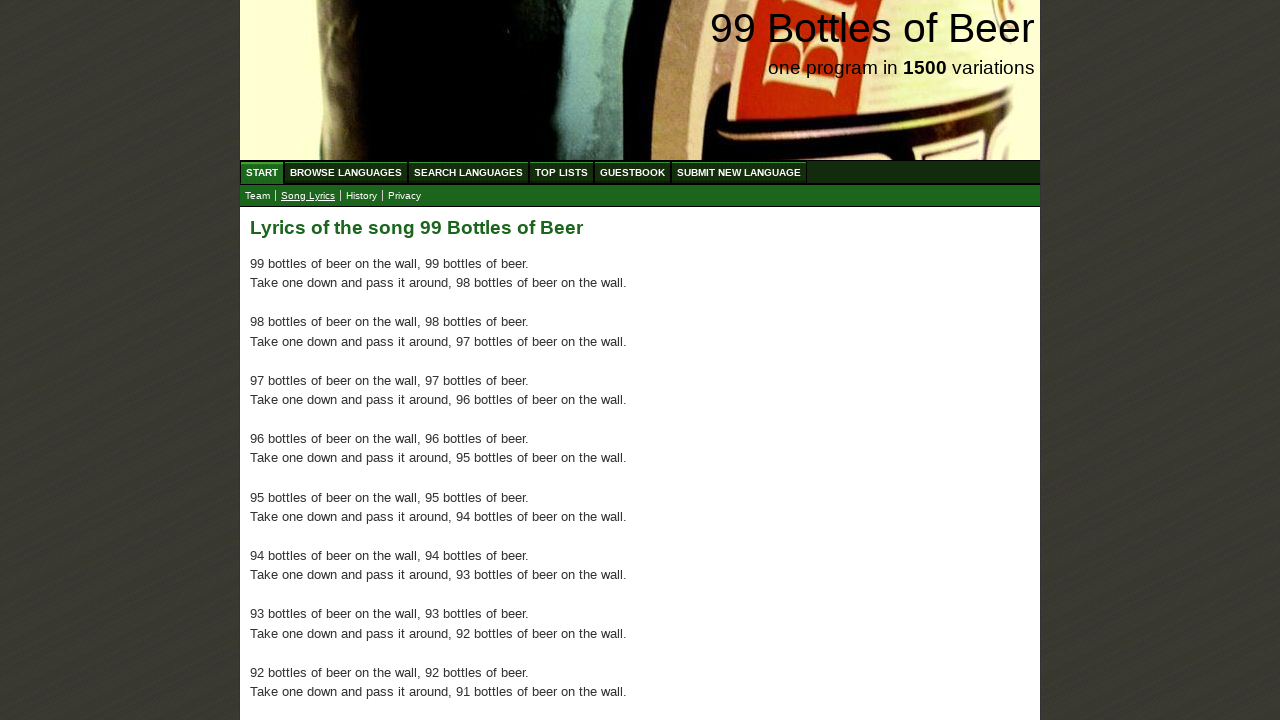

Verified current URL is https://www.99-bottles-of-beer.net/lyrics.html
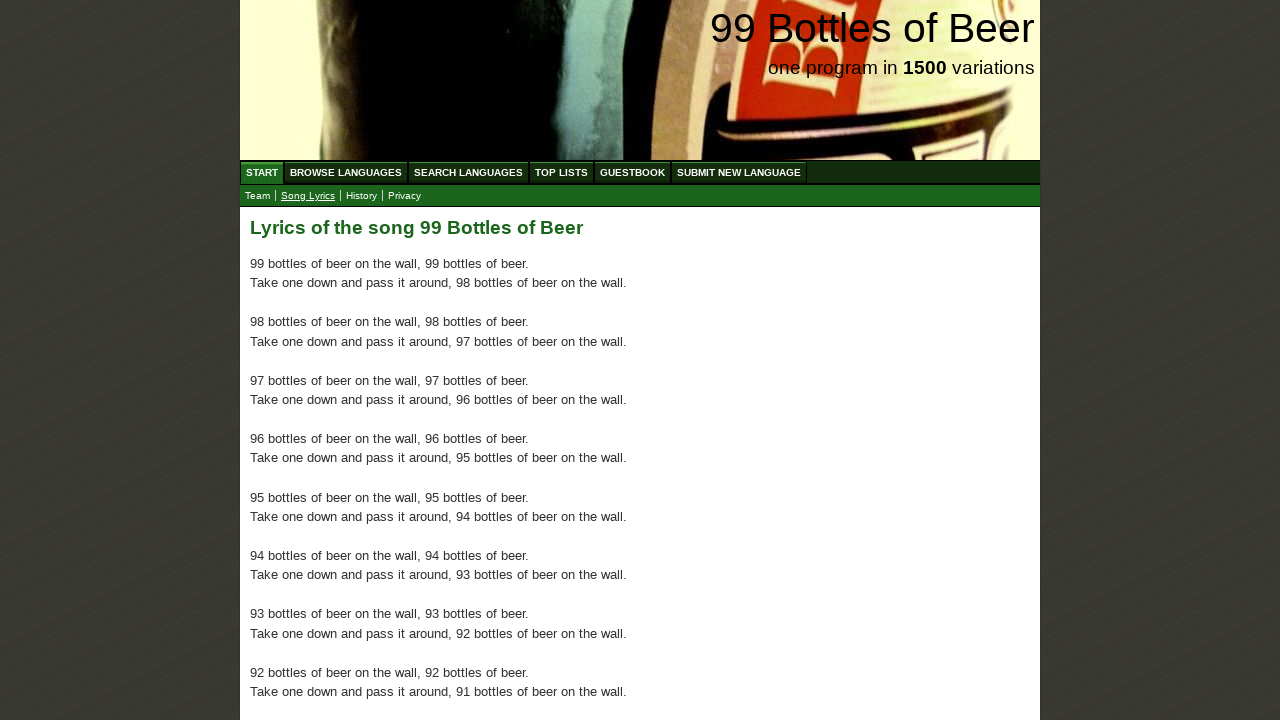

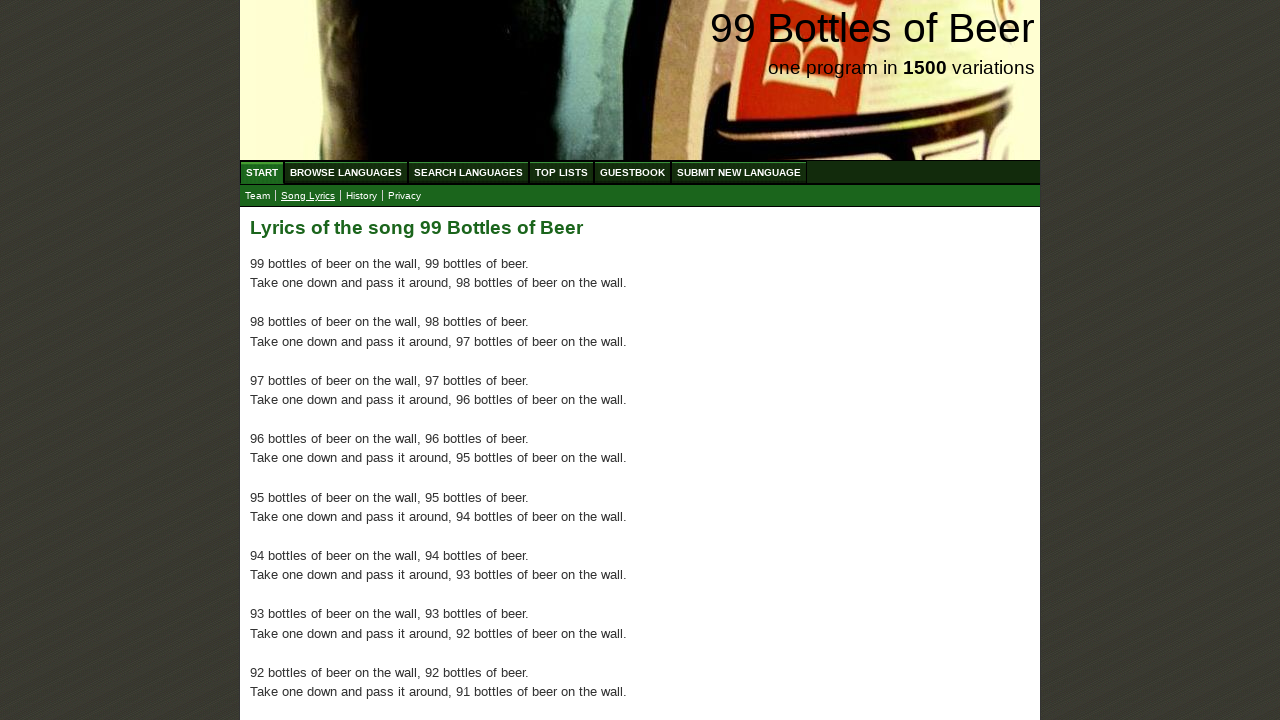